Tests prompt alert by entering text and accepting it, then verifying the entered text is displayed

Starting URL: https://the-internet.herokuapp.com/javascript_alerts

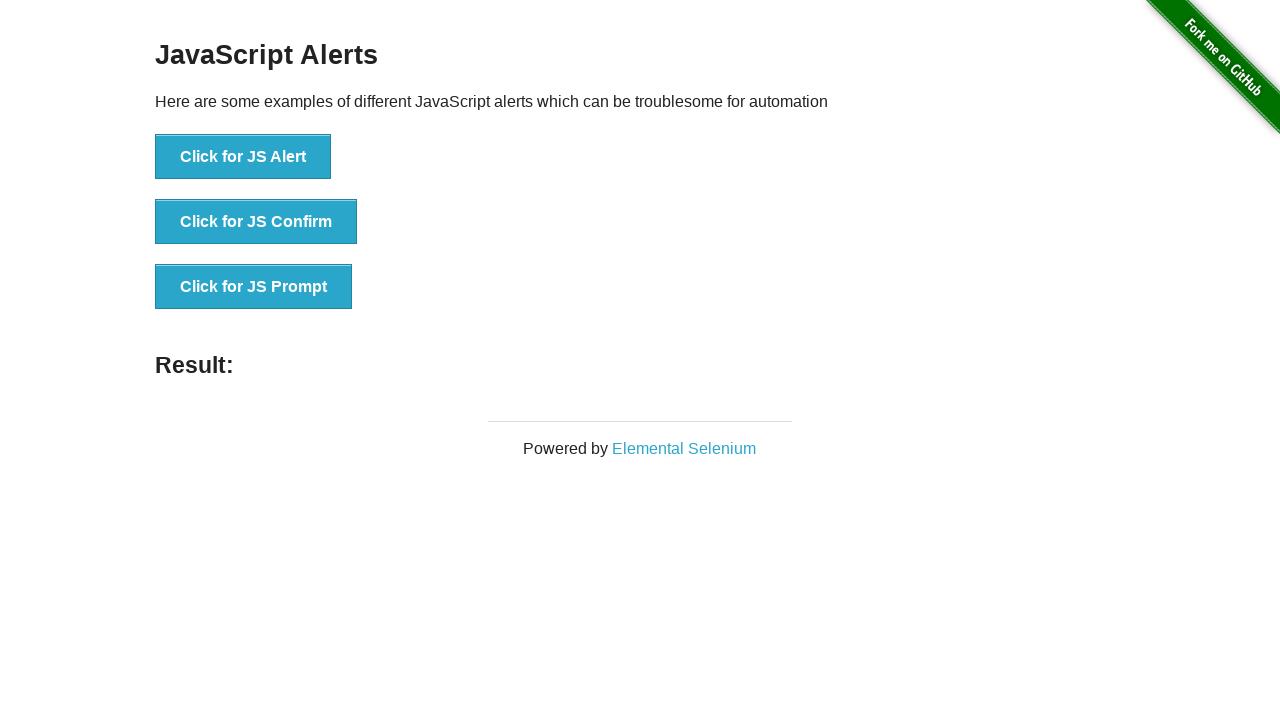

Set up dialog handler to accept prompt with text 'Welcome to prompt Alert'
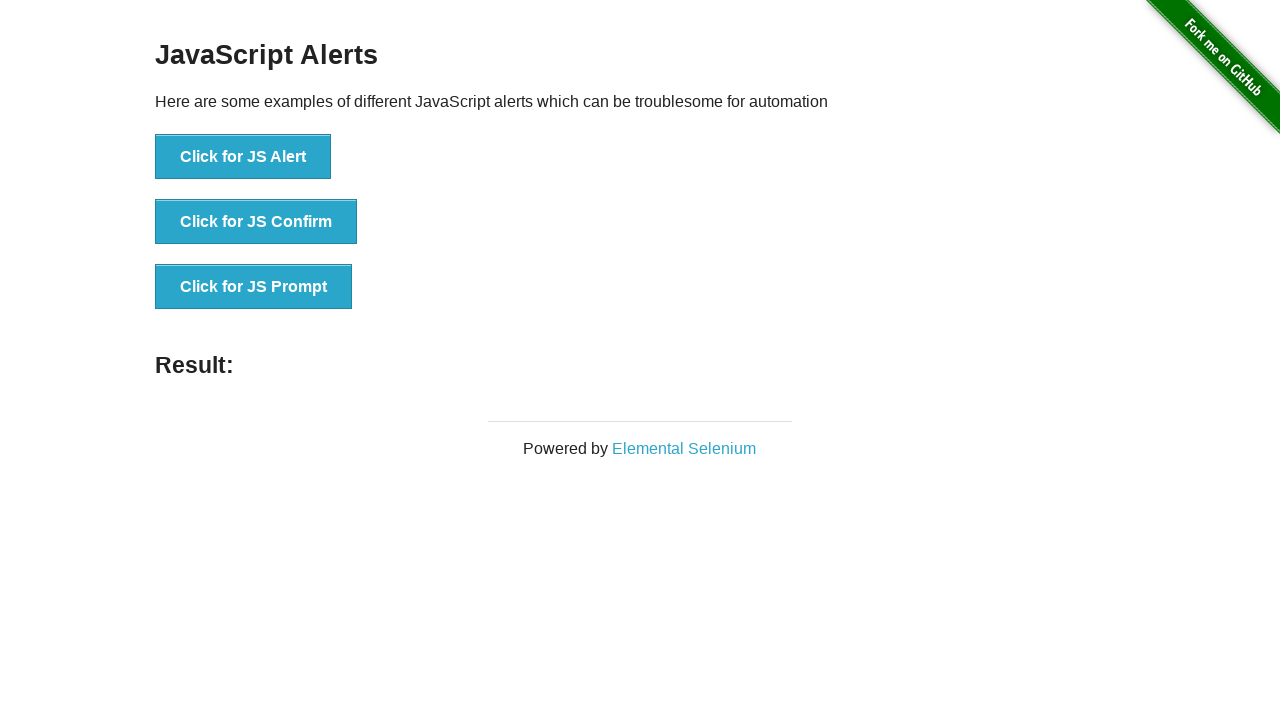

Clicked the JS Prompt button at (254, 287) on button[onclick='jsPrompt()']
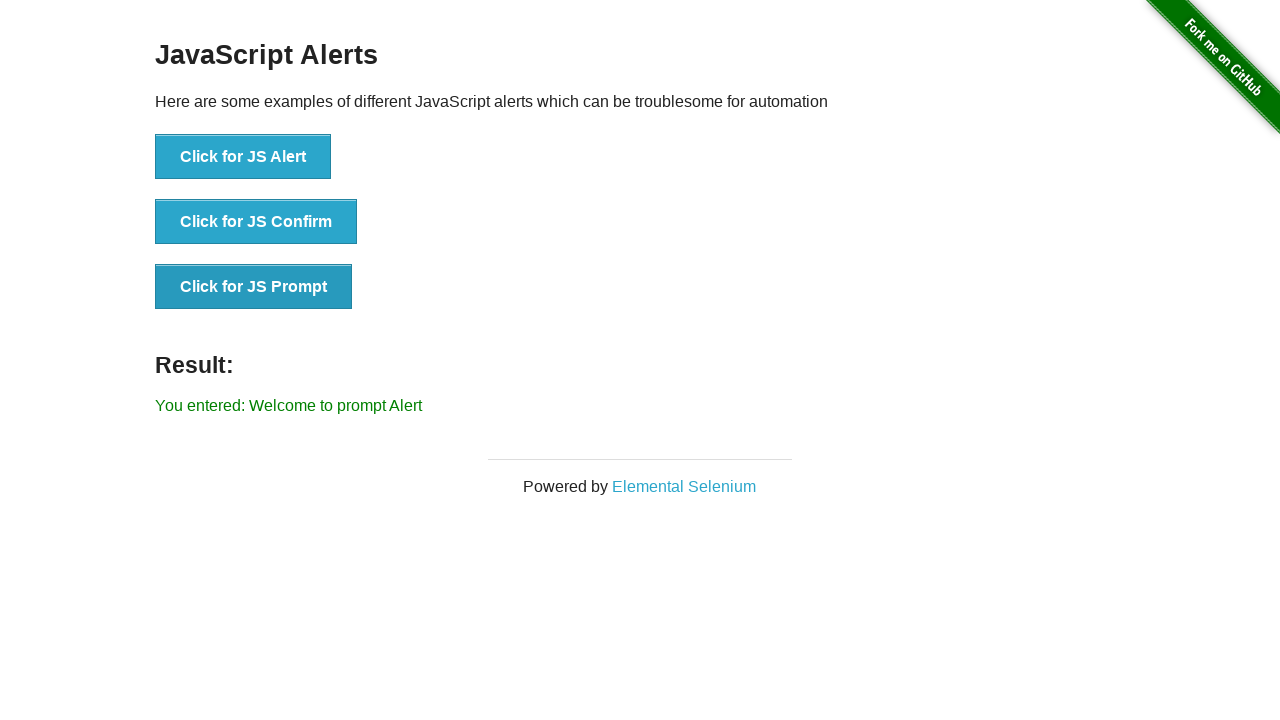

Waited 500ms for the prompt result to update
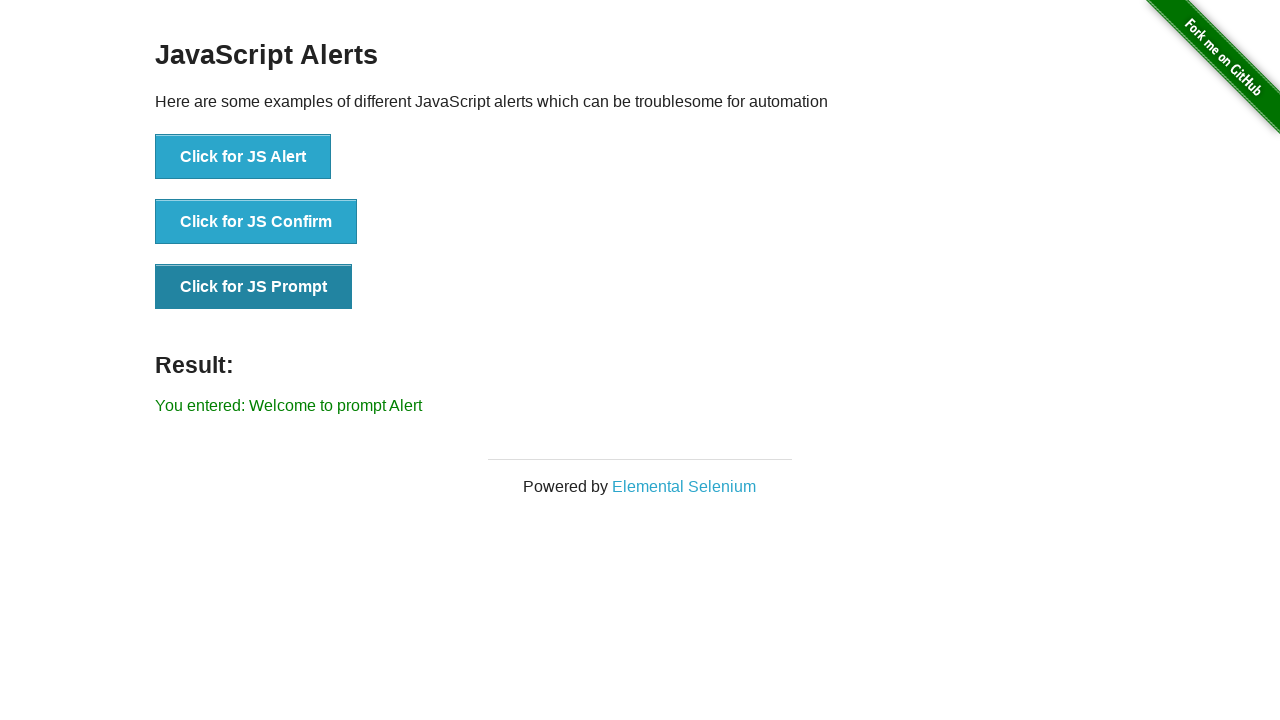

Retrieved result text from #result element
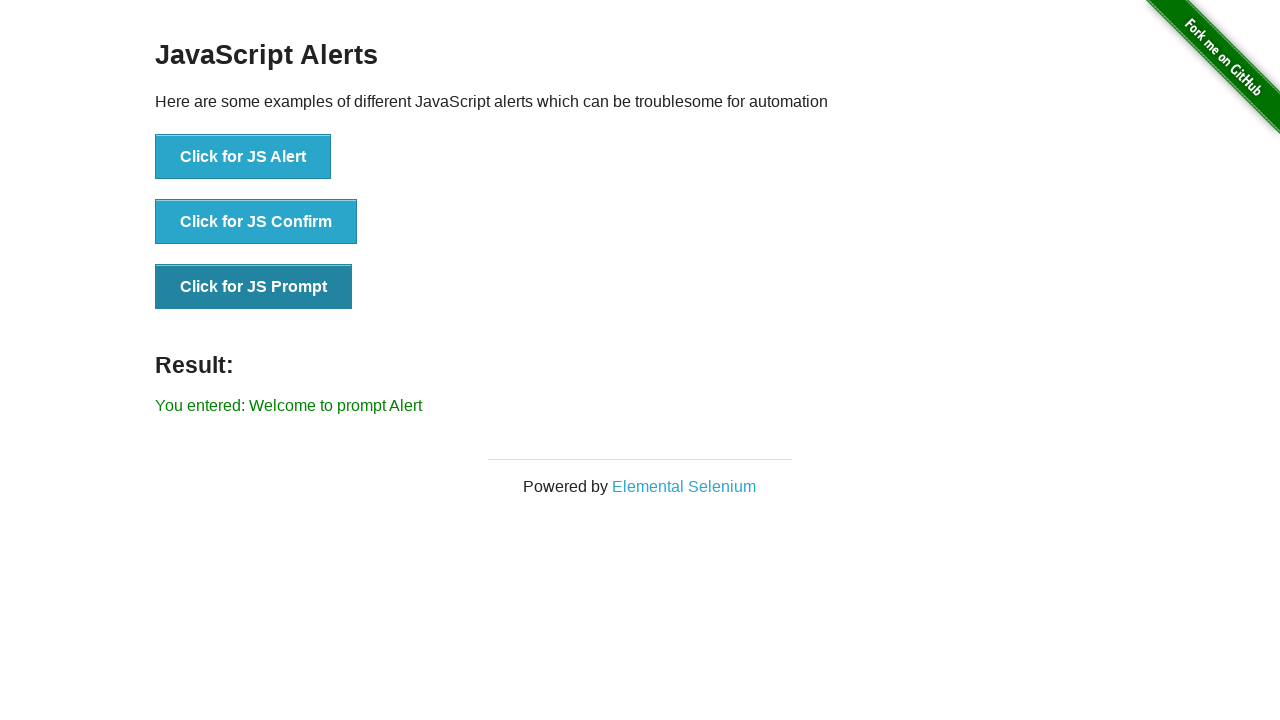

Verified that result text equals 'You entered: Welcome to prompt Alert'
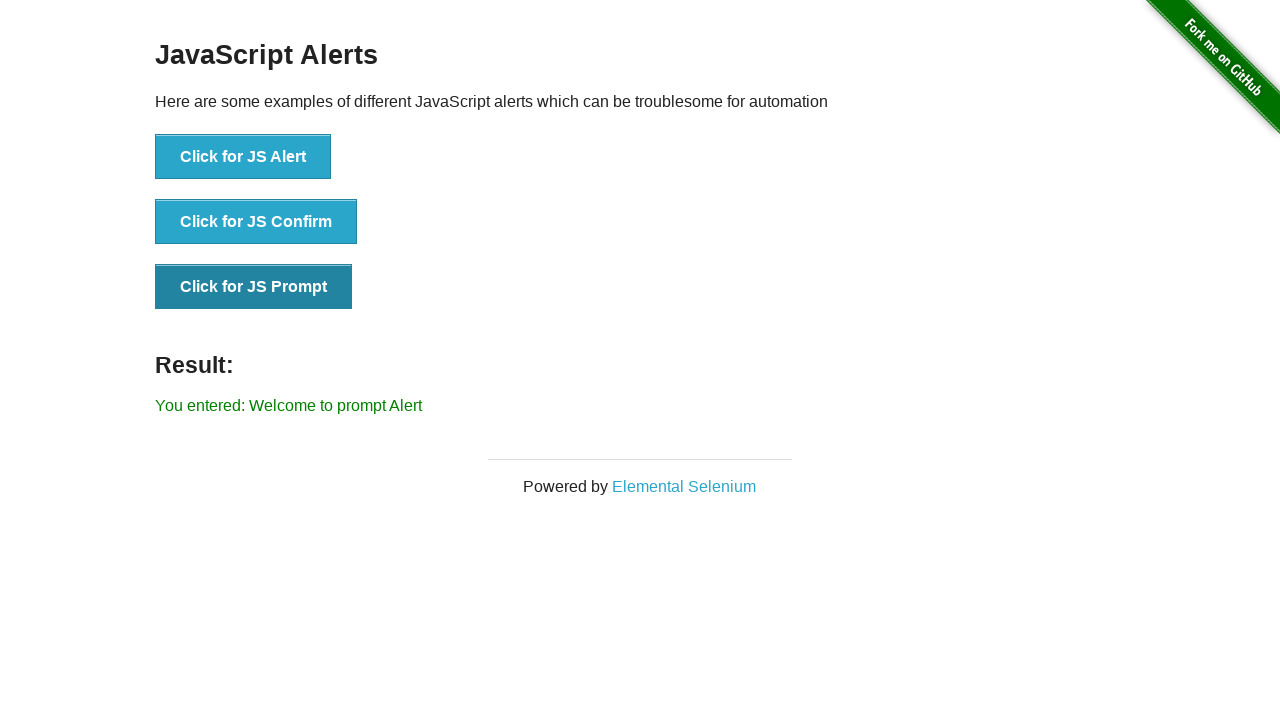

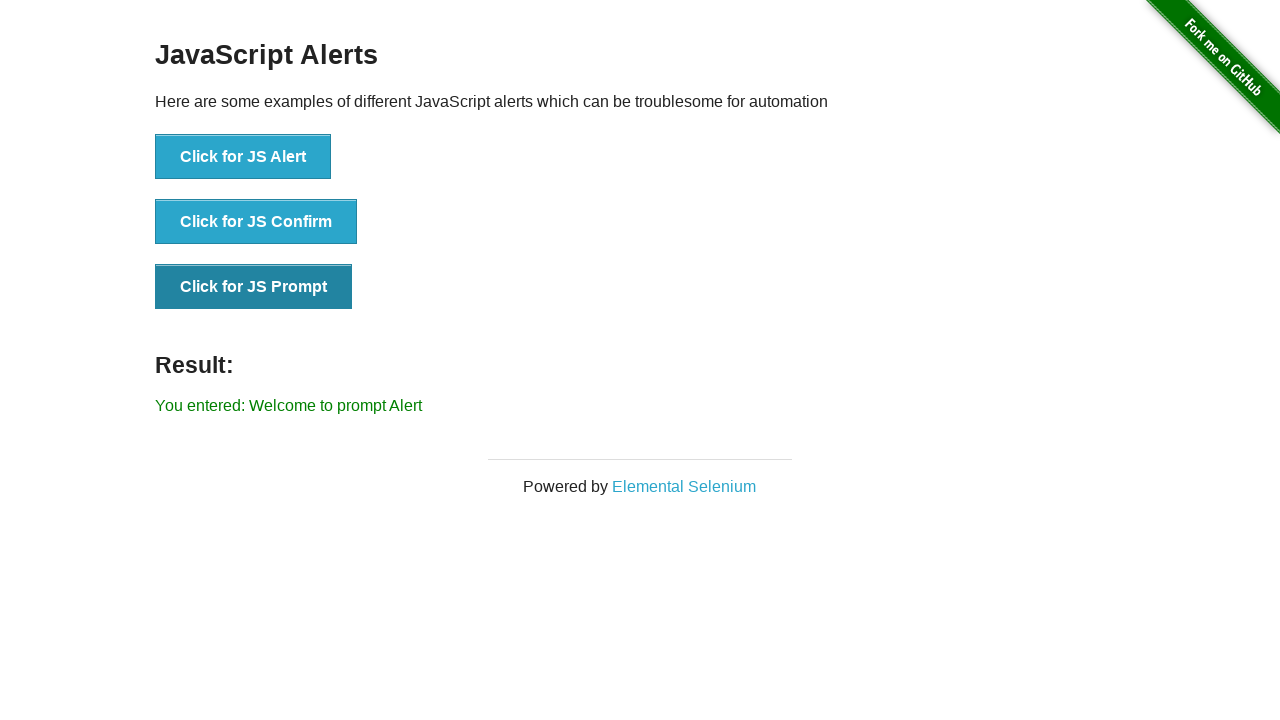